Tests handling of multiple browser windows by clicking a link that opens a new window, switching to the child window to read its content, then switching back to the parent window

Starting URL: https://the-internet.herokuapp.com/windows

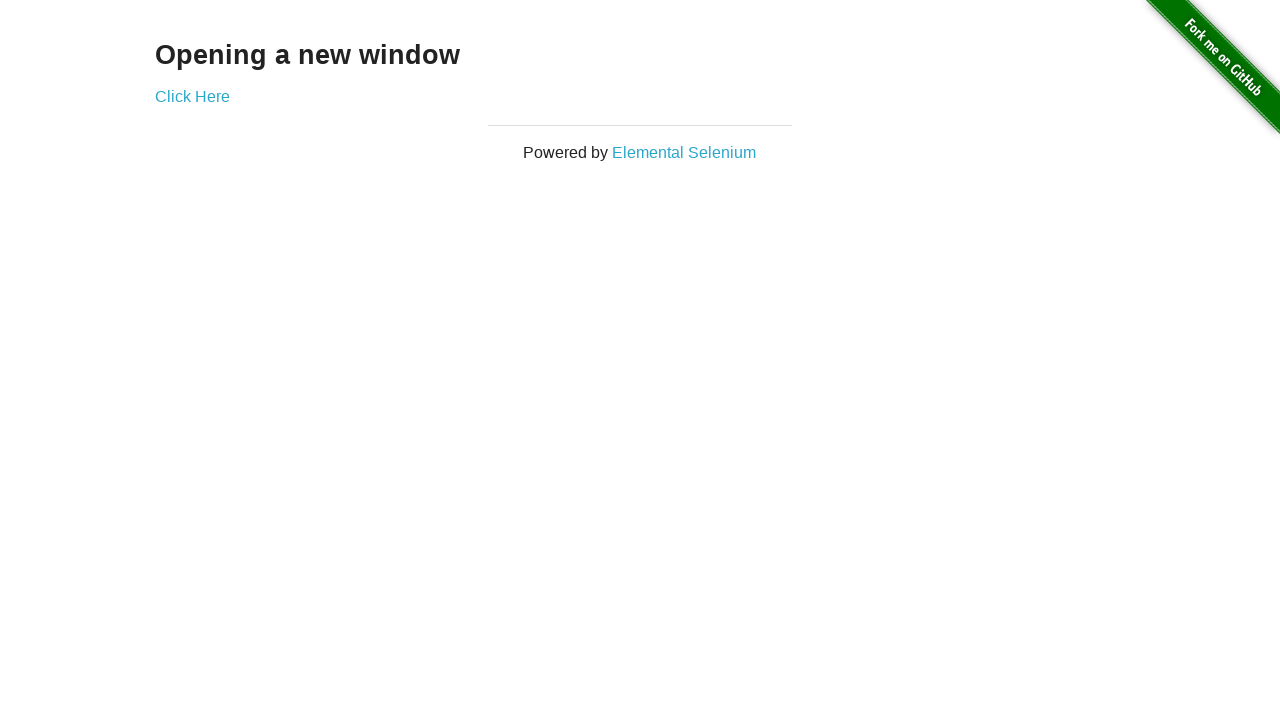

Clicked 'Click Here' link to open new window at (192, 96) on text=Click Here
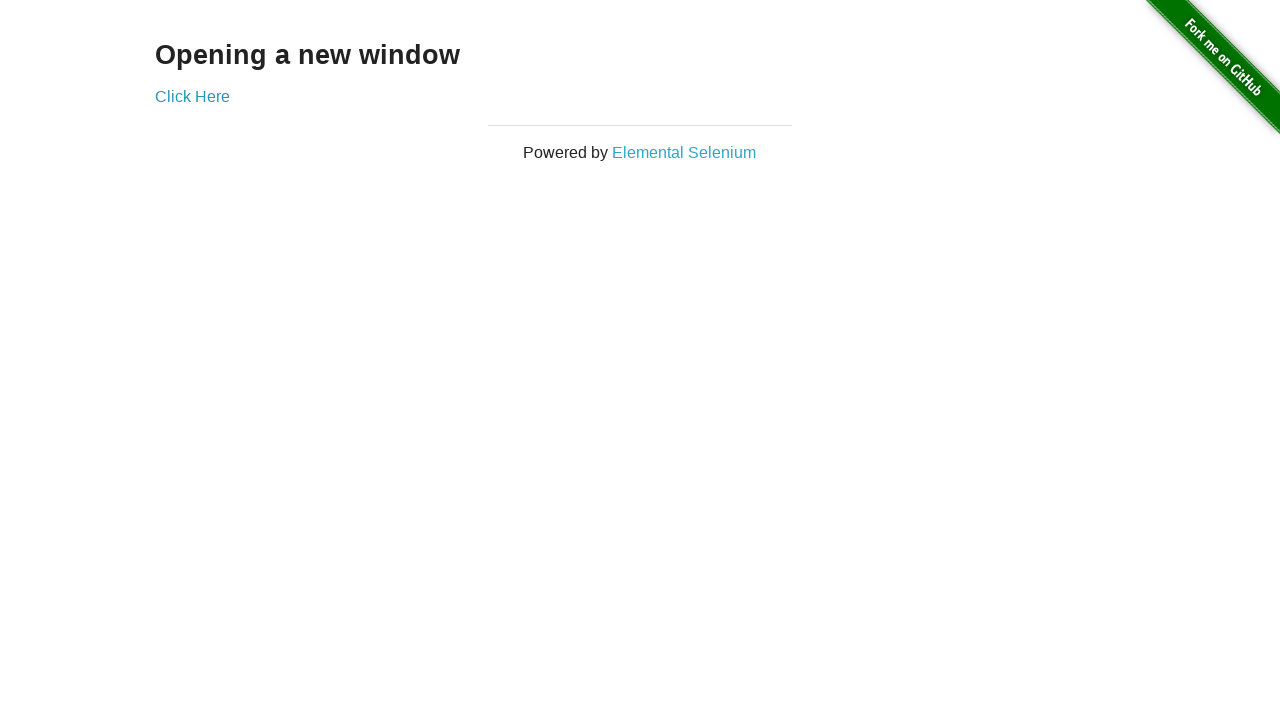

New child window opened and reference obtained
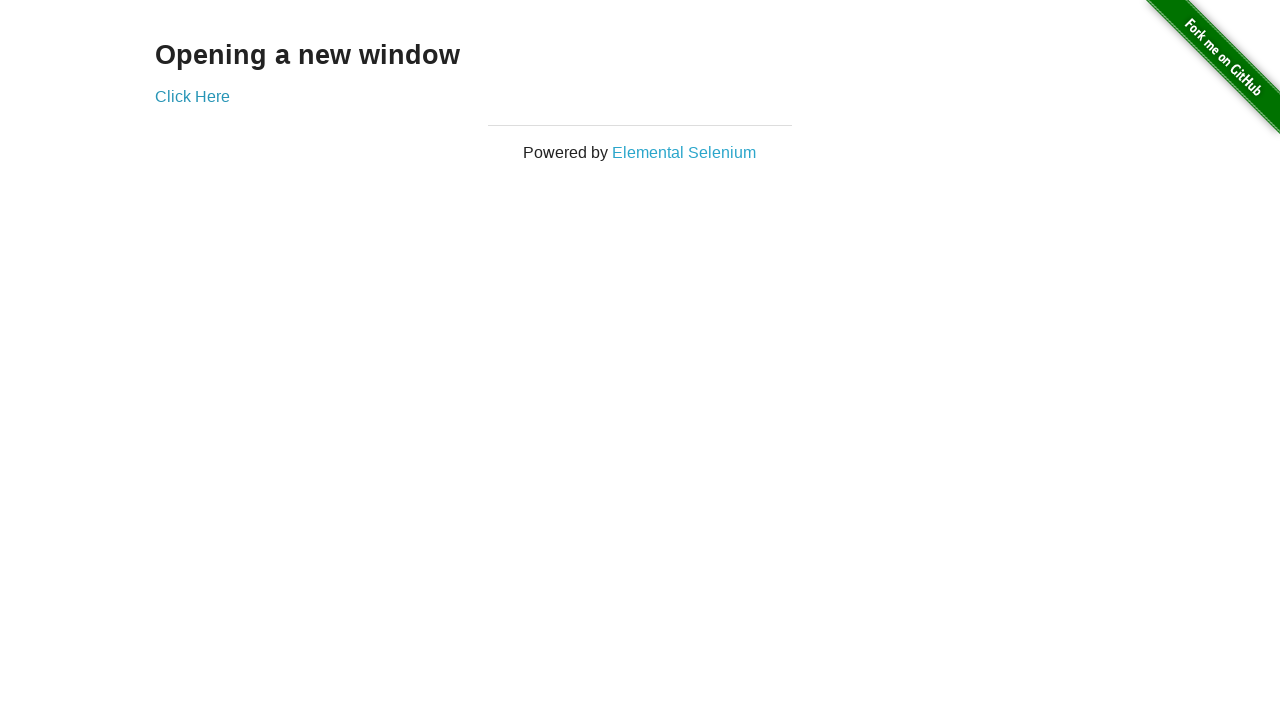

Child window content loaded - h3 element found
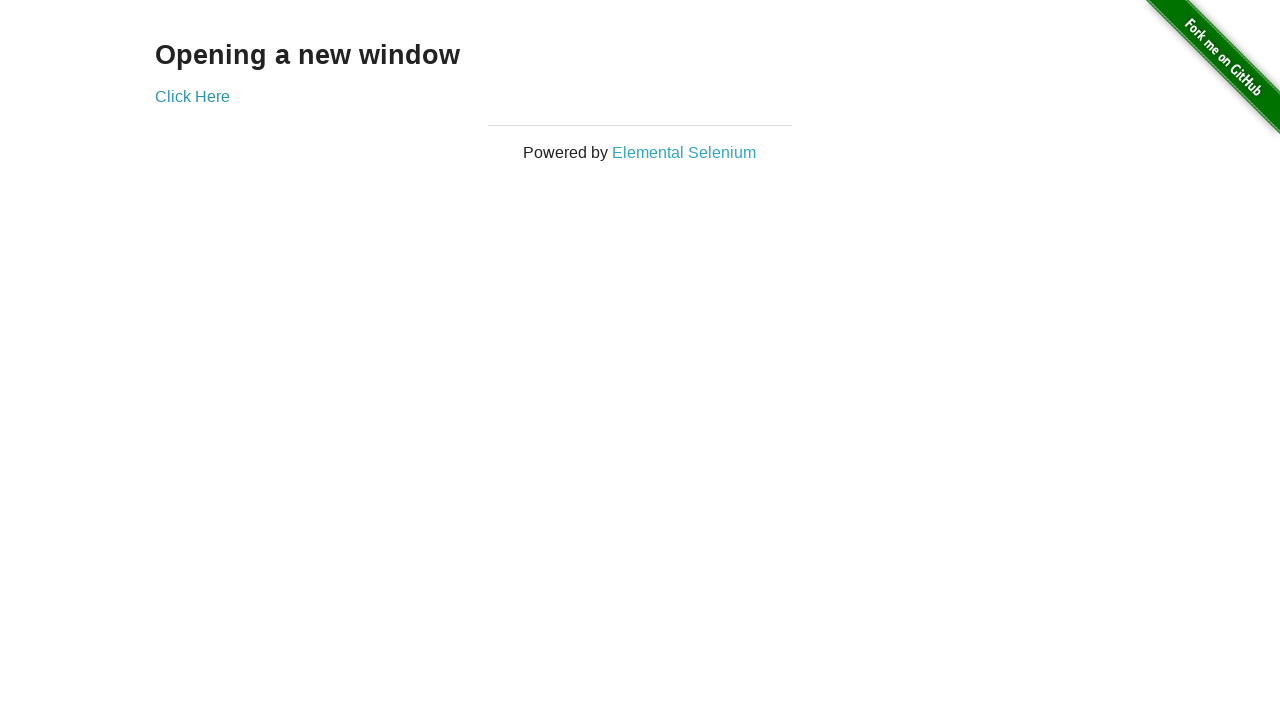

Read child window content: 'New Window'
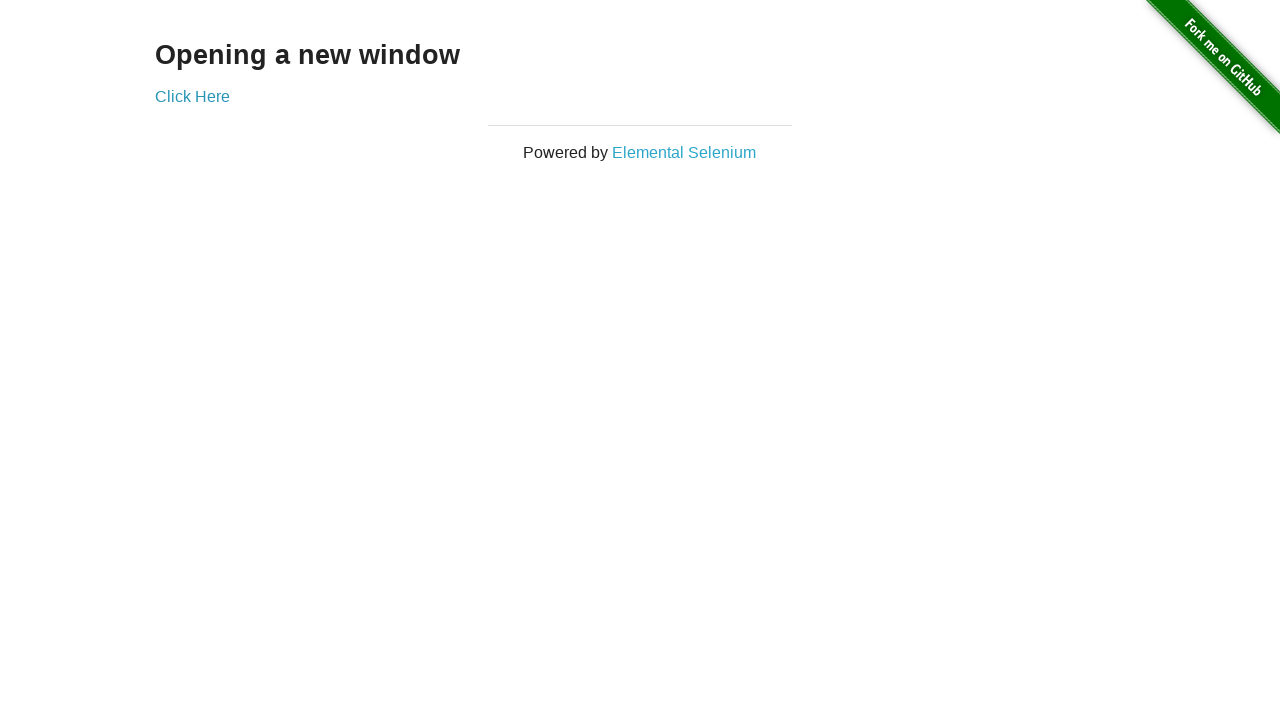

Switched back to parent window
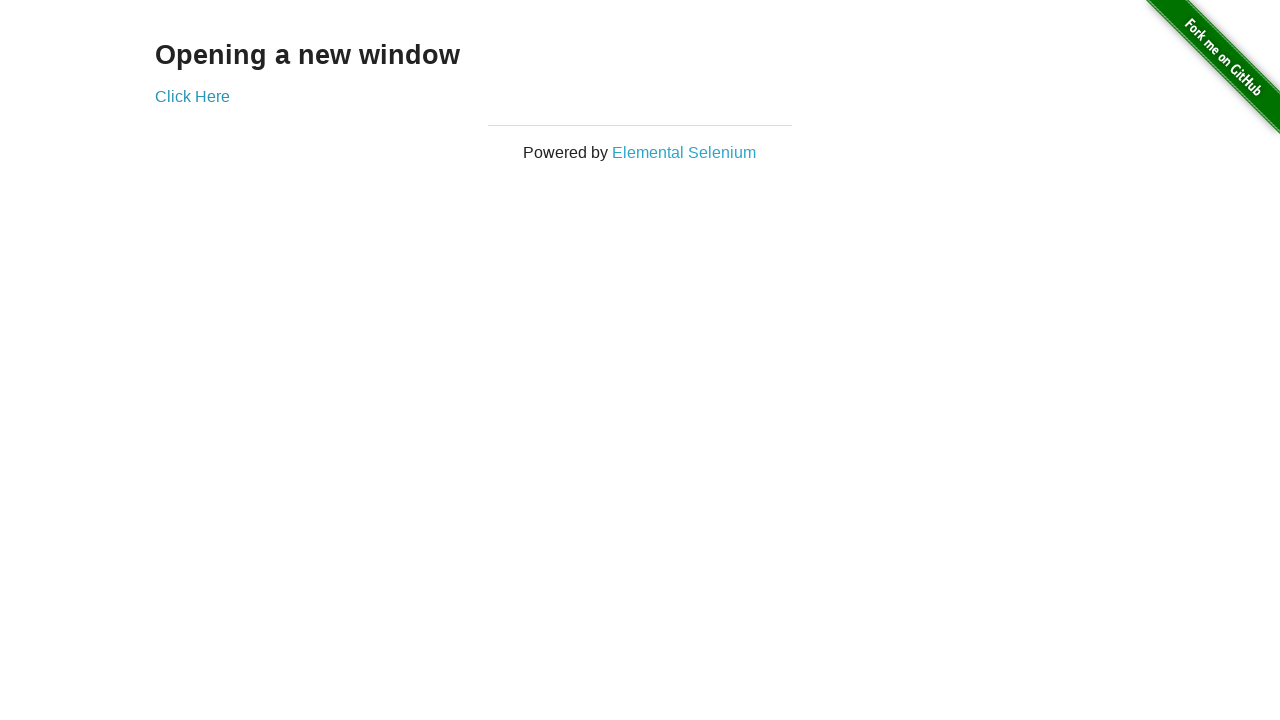

Read parent window content: 'Opening a new window'
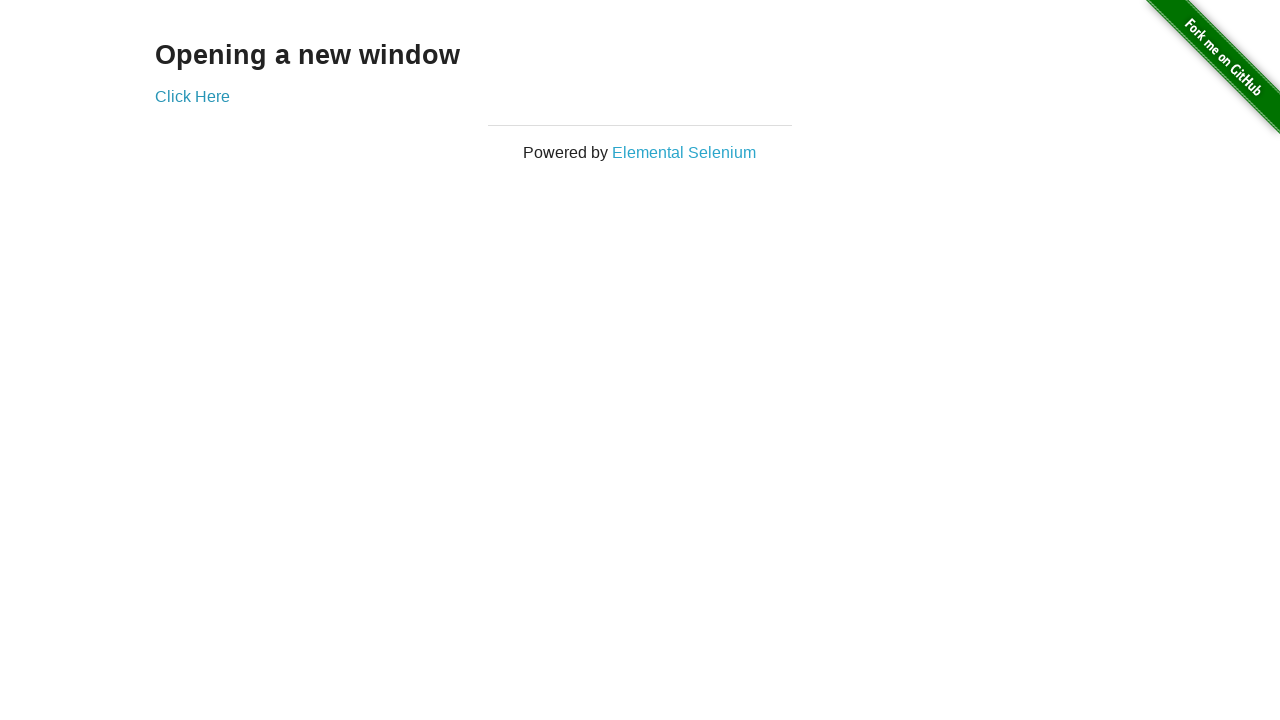

Closed child window
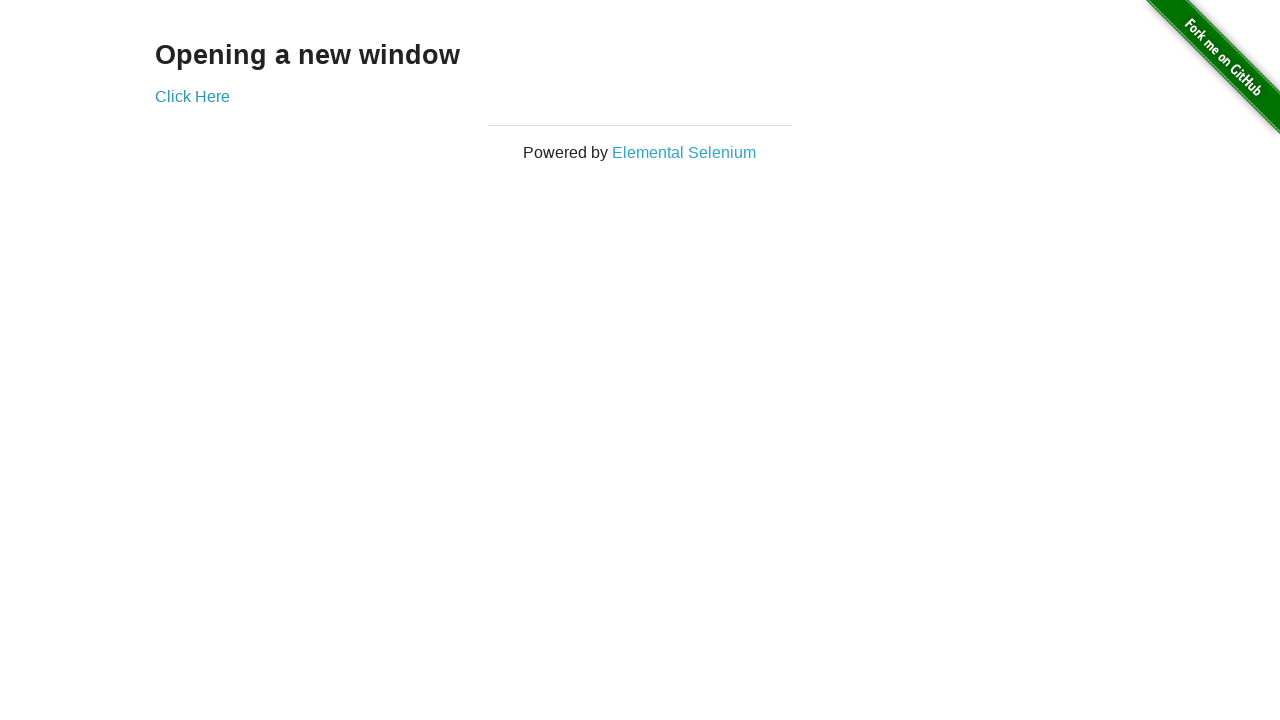

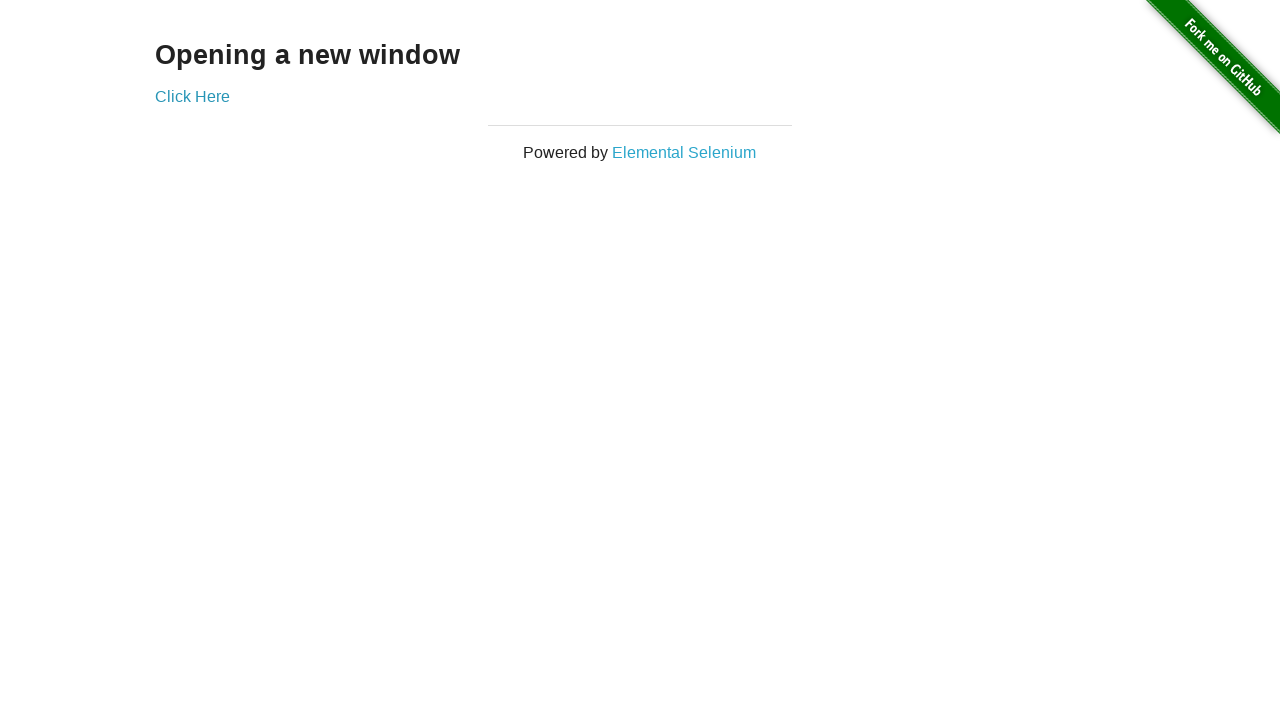